Navigates to OrangeHRM demo page and clicks on the "OrangeHRM, Inc" link in the footer, which opens a new browser window.

Starting URL: https://opensource-demo.orangehrmlive.com/web/index.php/auth/login

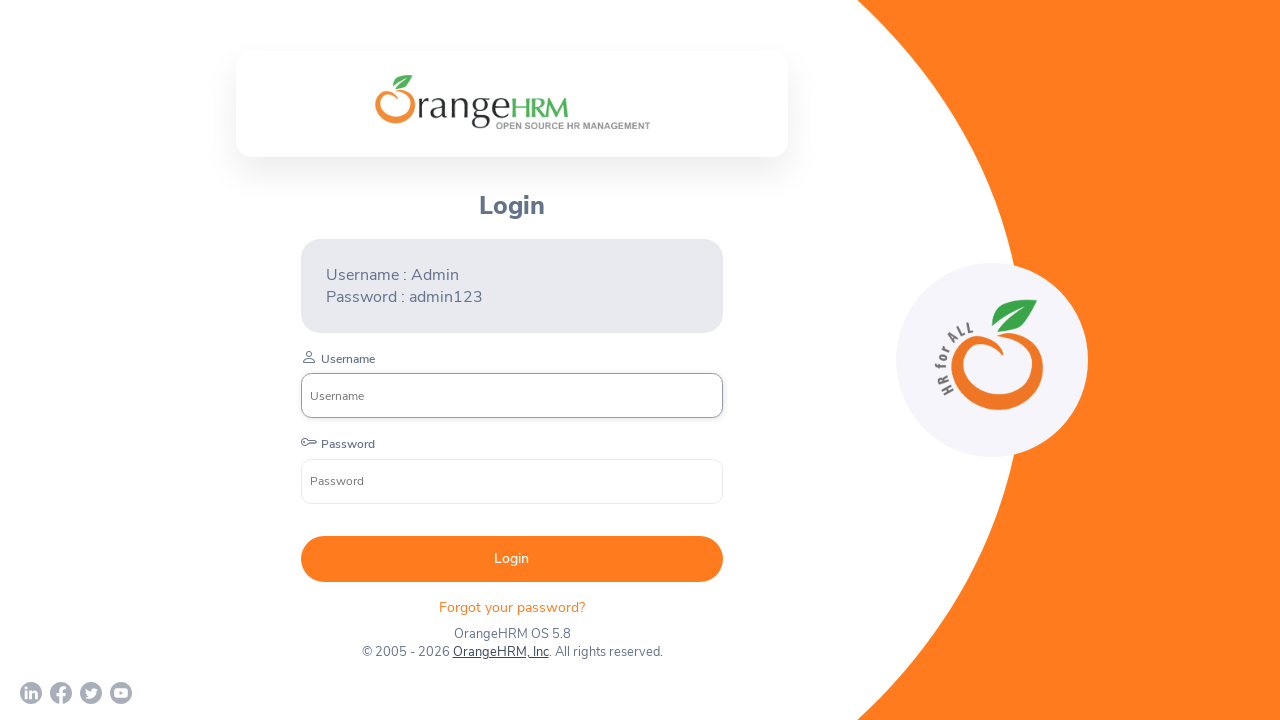

Waited for page to reach networkidle load state
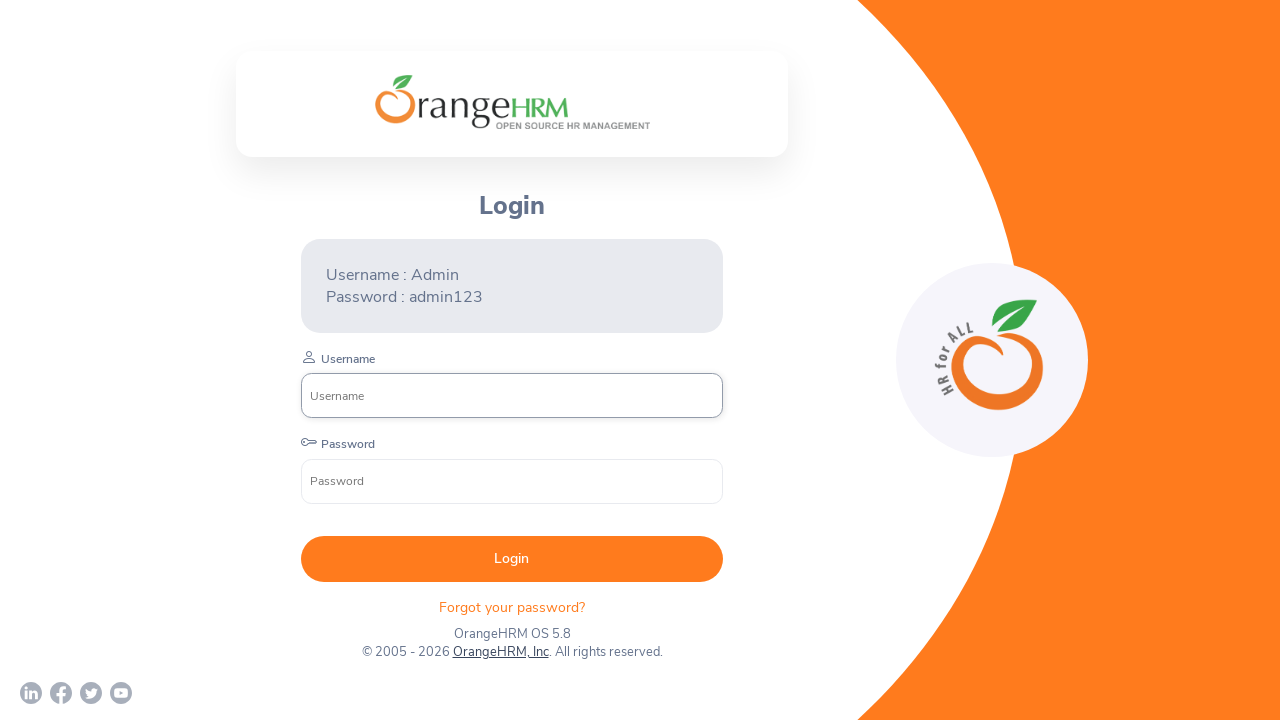

Clicked on 'OrangeHRM, Inc' link in footer at (500, 652) on text=OrangeHRM, Inc
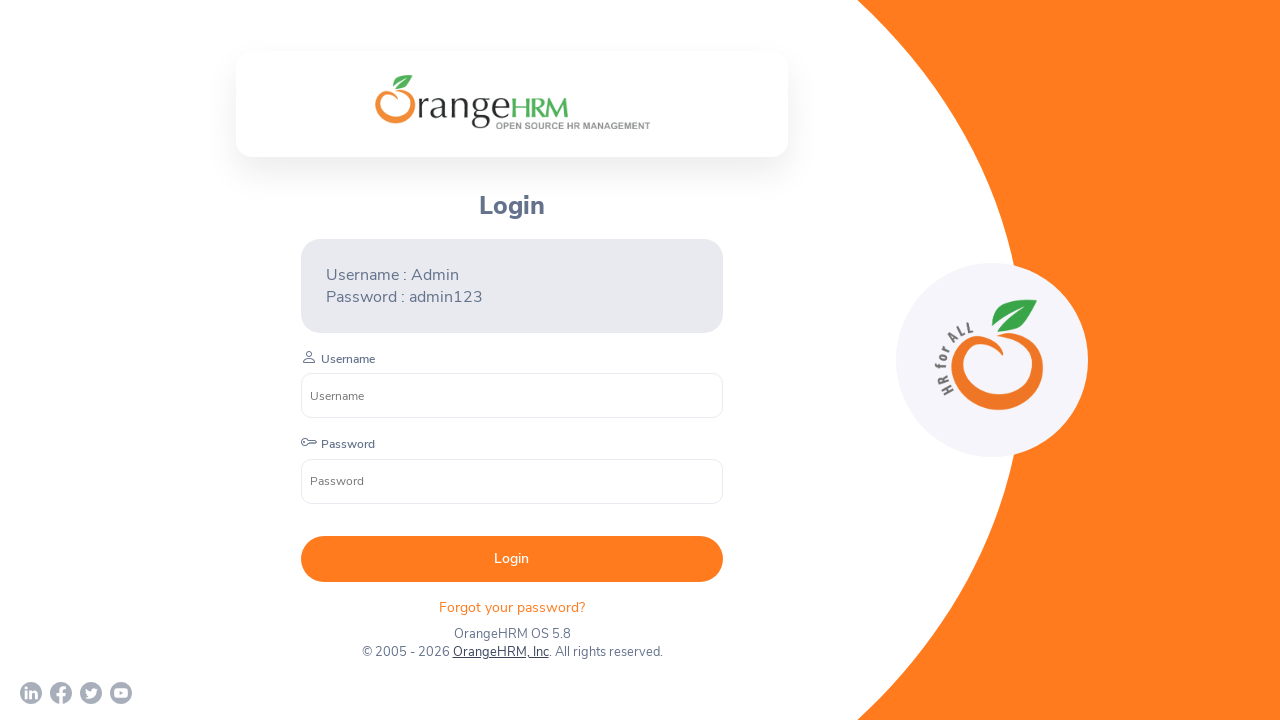

Waited 2 seconds for new window/popup to open
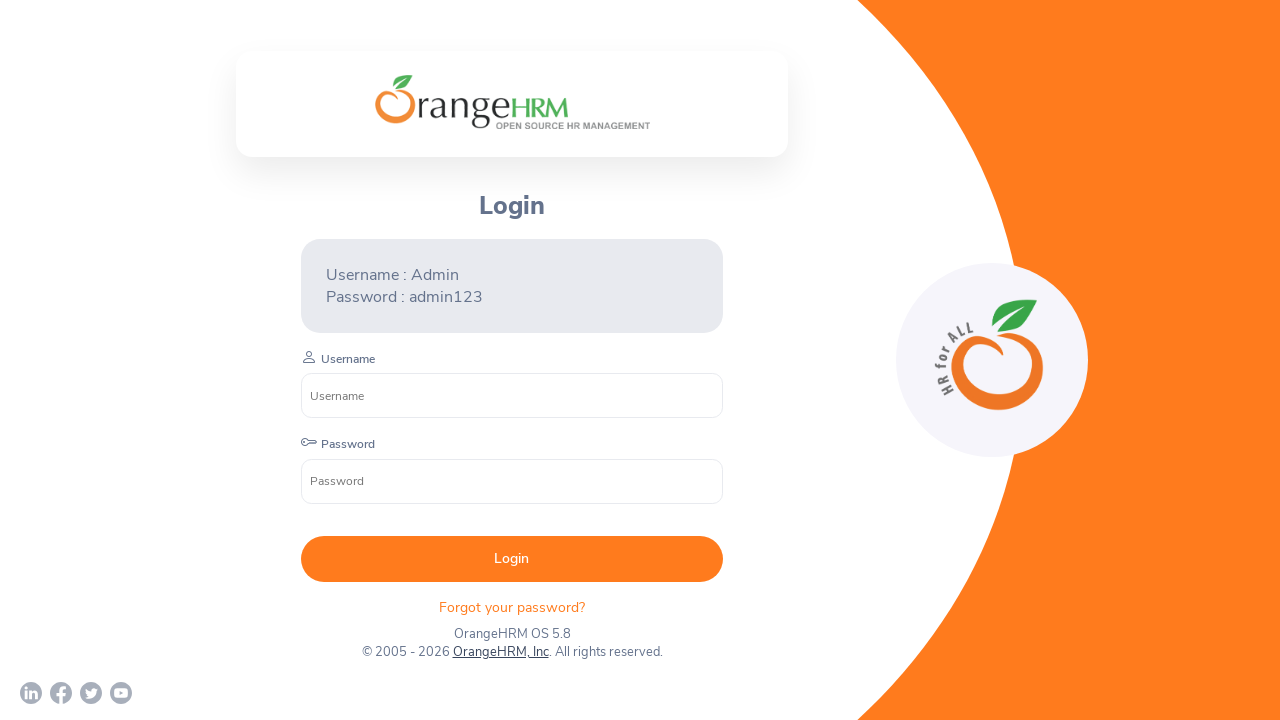

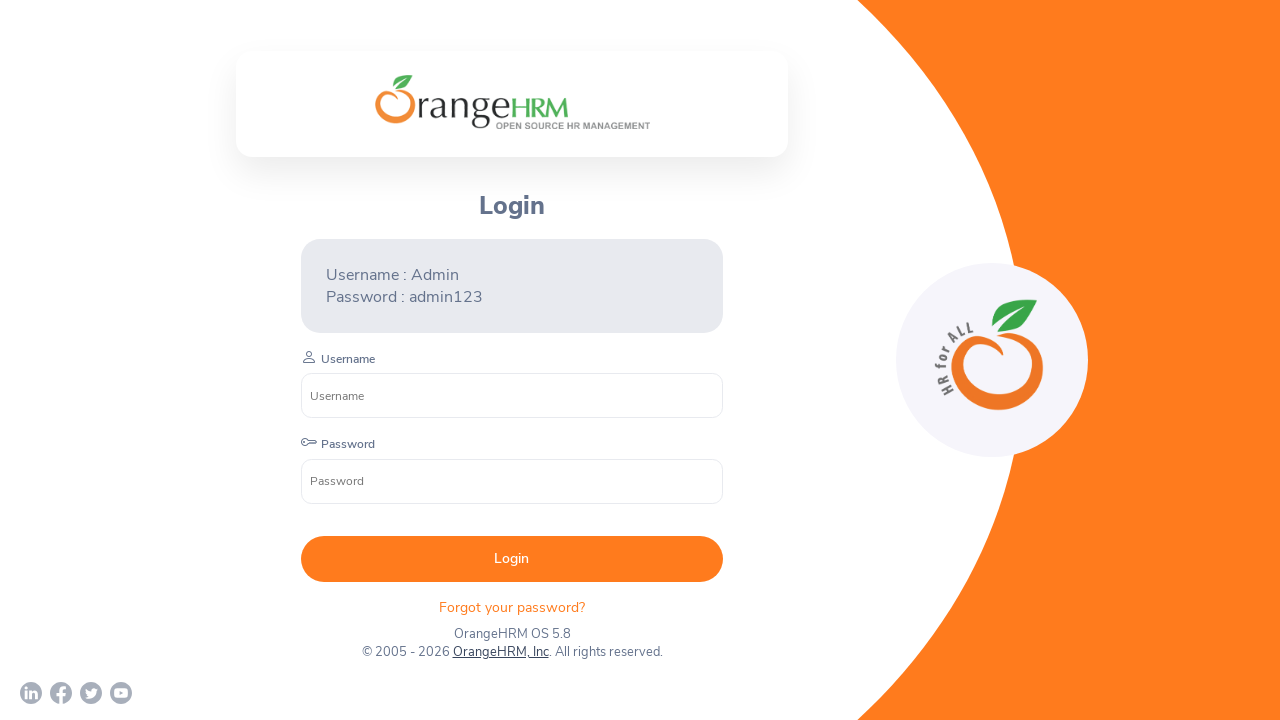